Tests the search functionality on python.org by entering "pycon" in the search box, submitting the form, and verifying that search results are returned.

Starting URL: http://www.python.org

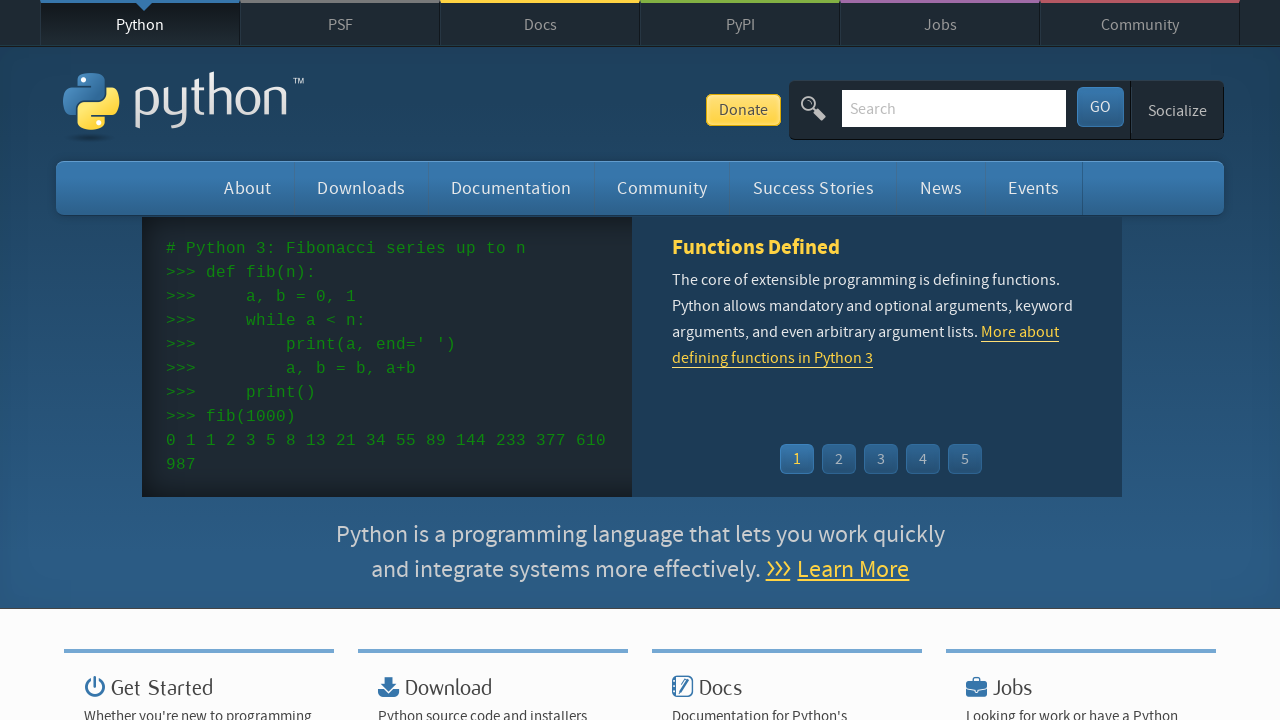

Verified page title contains 'Python'
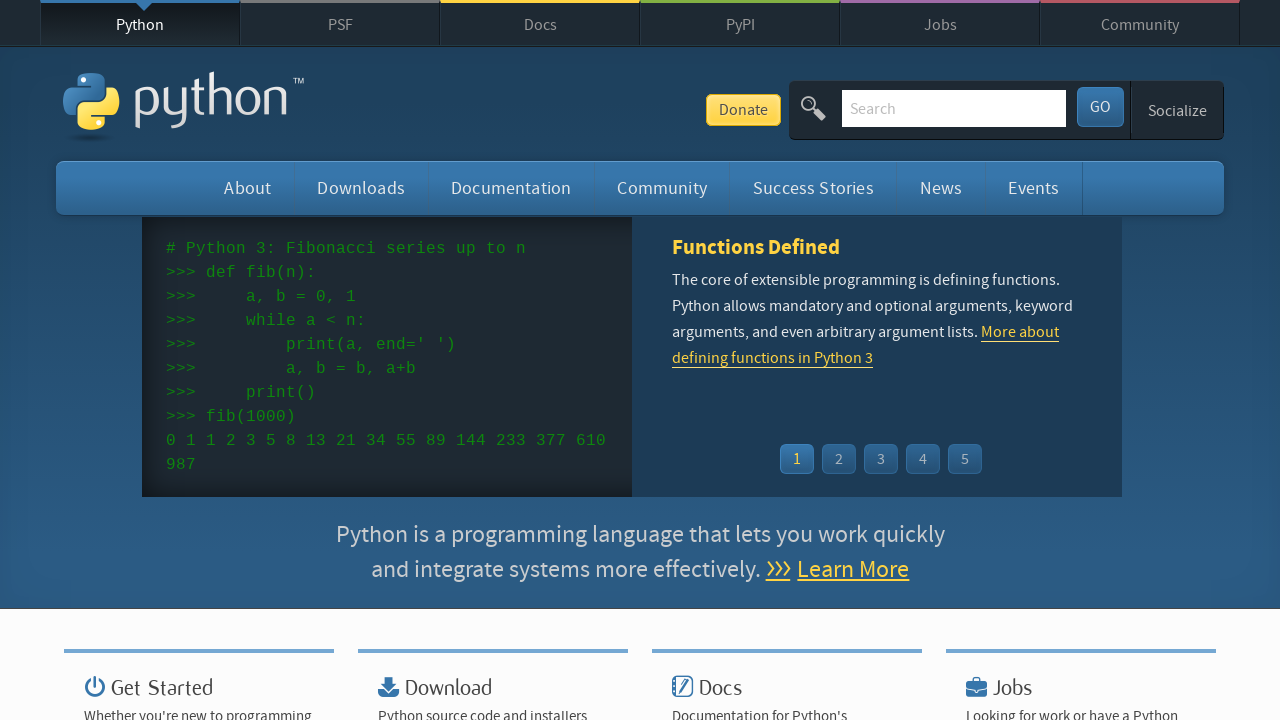

Located and cleared search box on input[name='q']
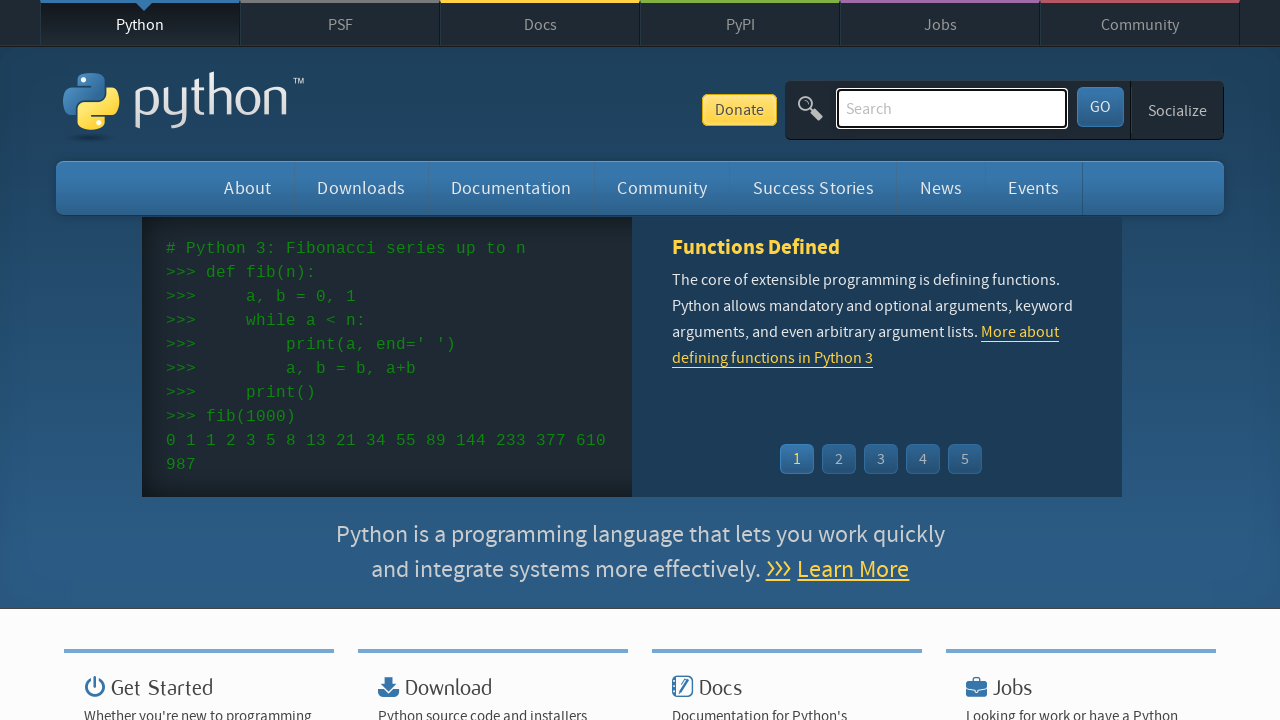

Entered 'pycon' in search box on input[name='q']
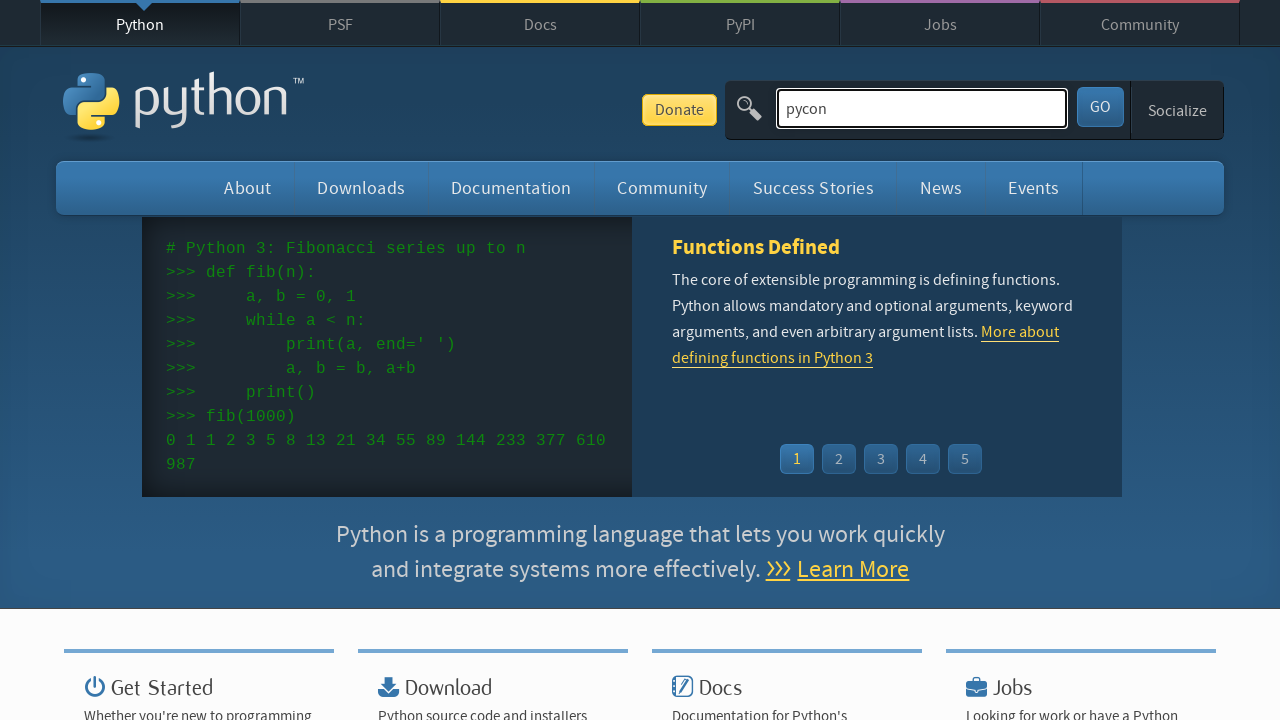

Submitted search form by pressing Enter on input[name='q']
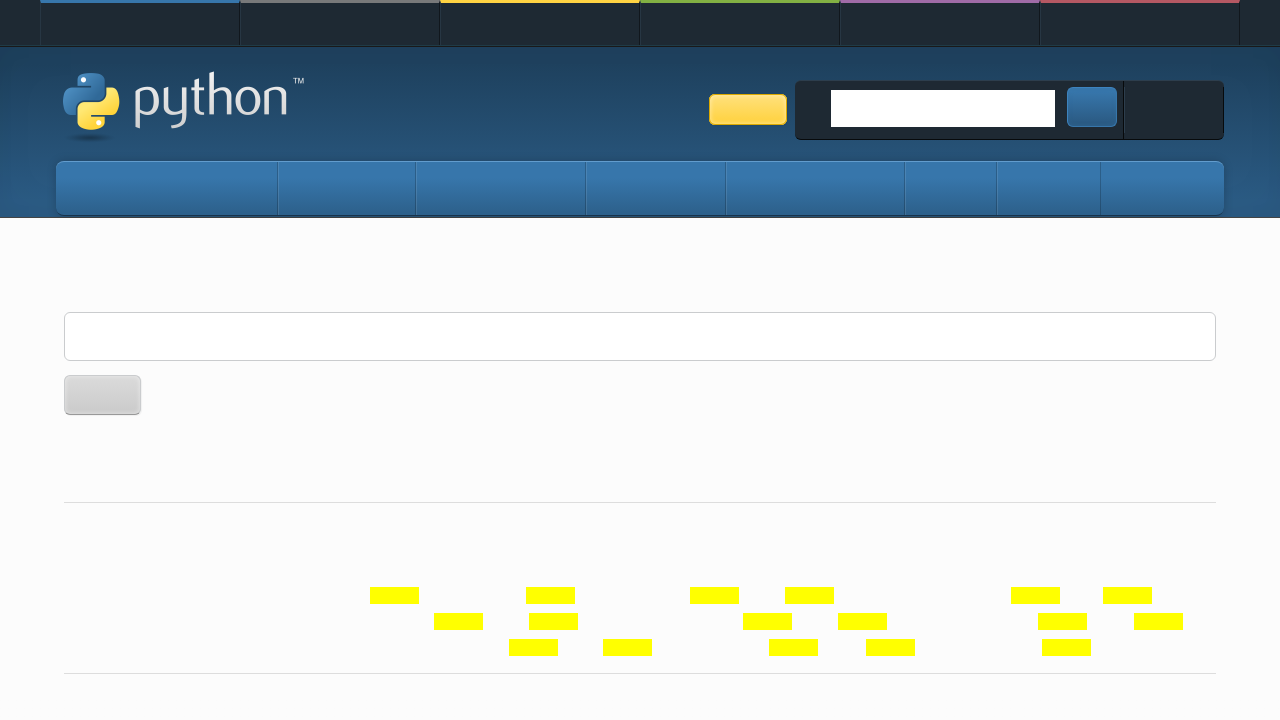

Waited for page to finish loading
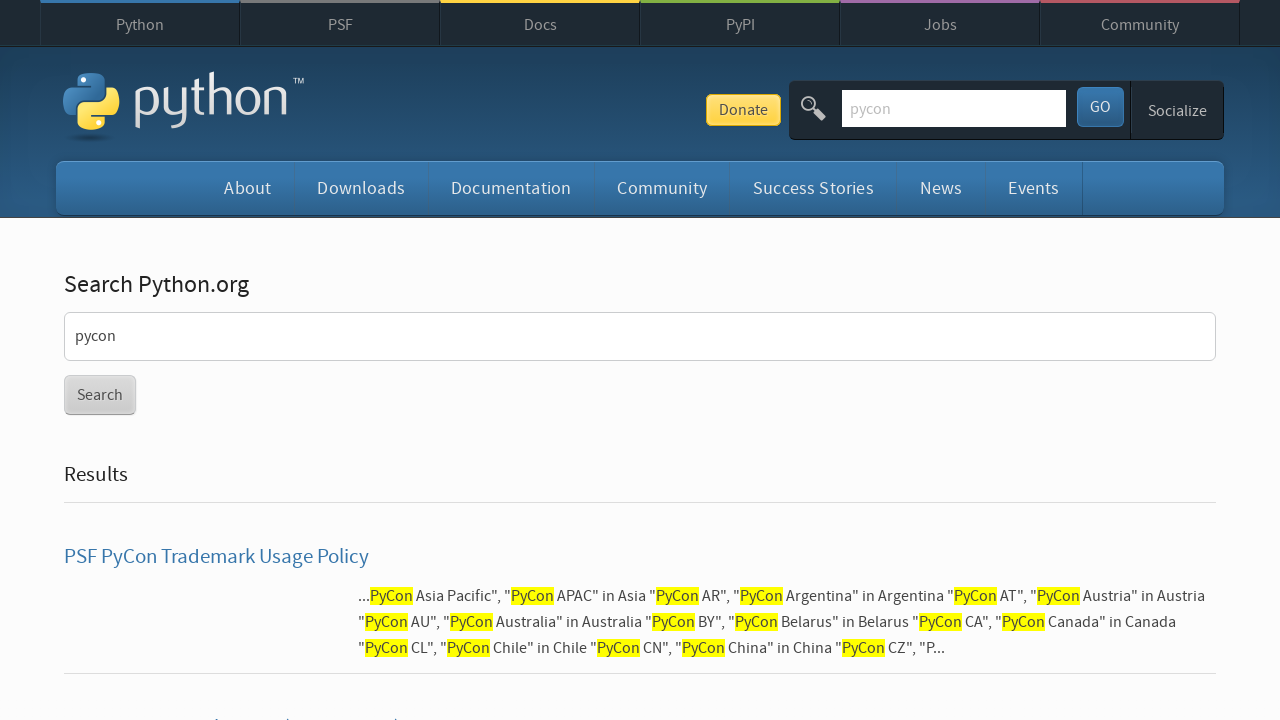

Verified search results were returned (no 'No results found' message)
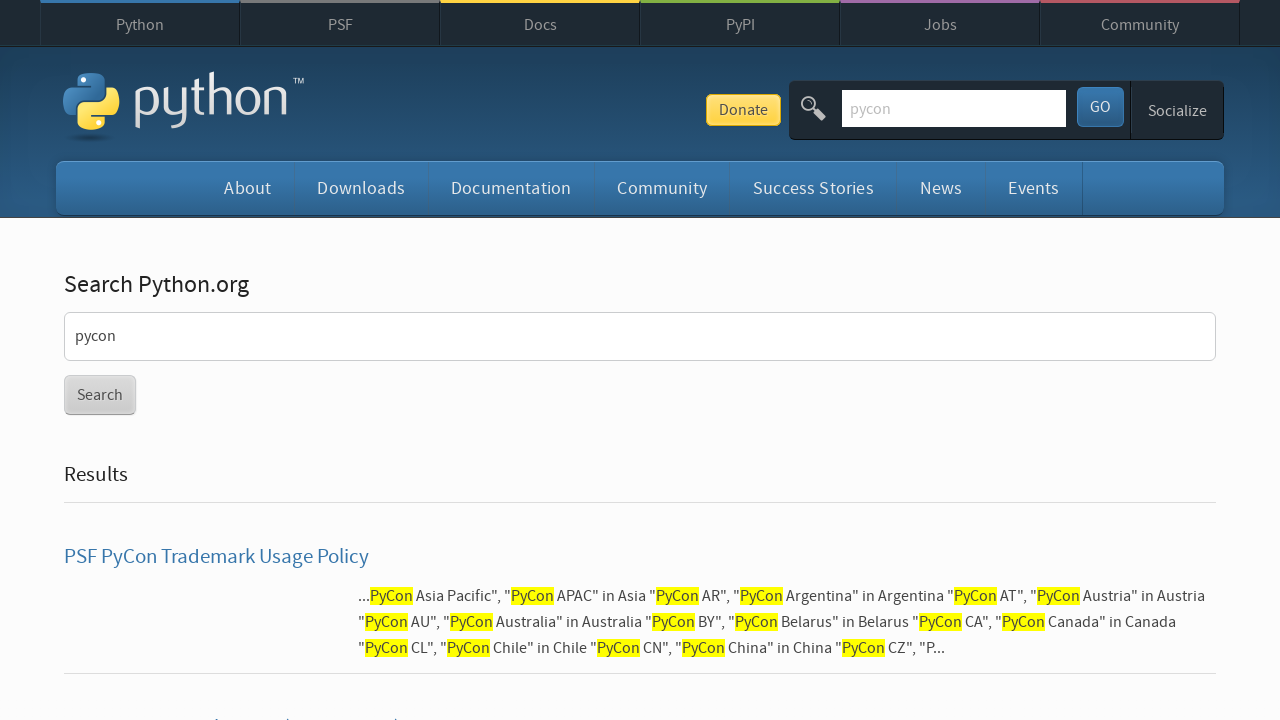

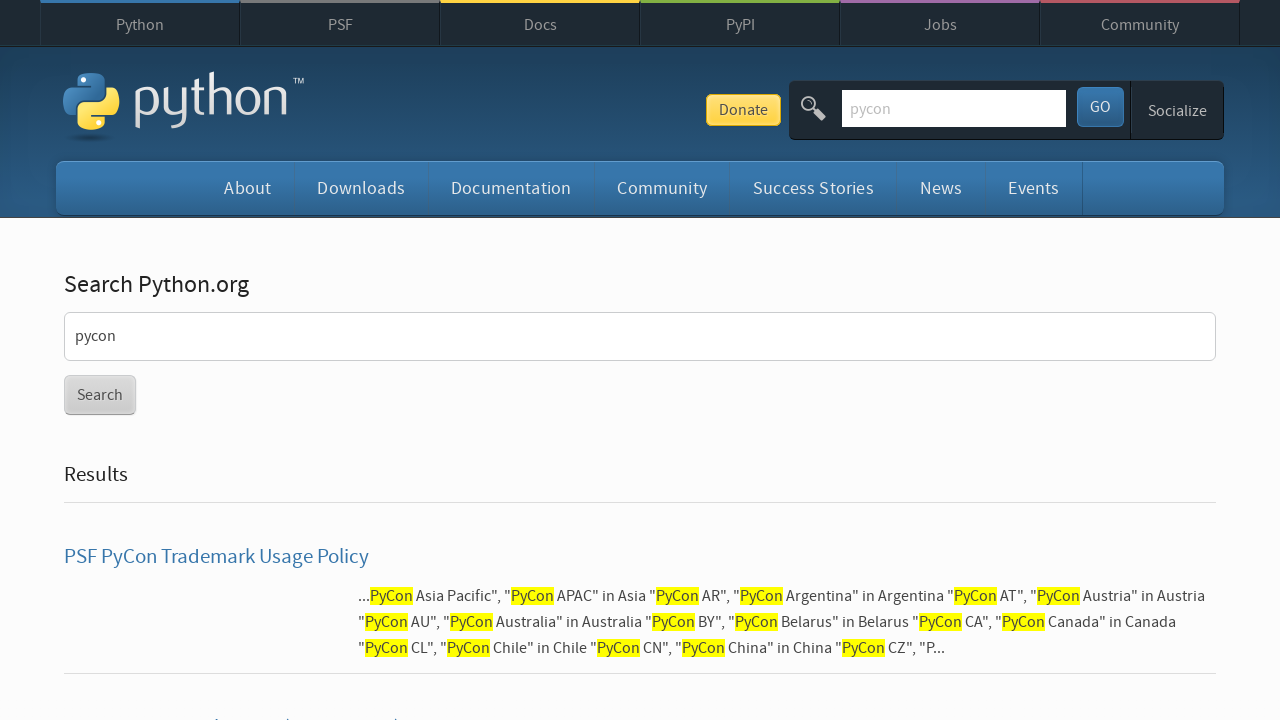